Tests jQuery custom dropdown list functionality by selecting values from 'Select a speed' and 'Select a number' dropdowns and verifying the selections are displayed

Starting URL: http://jqueryui.com/resources/demos/selectmenu/default.html

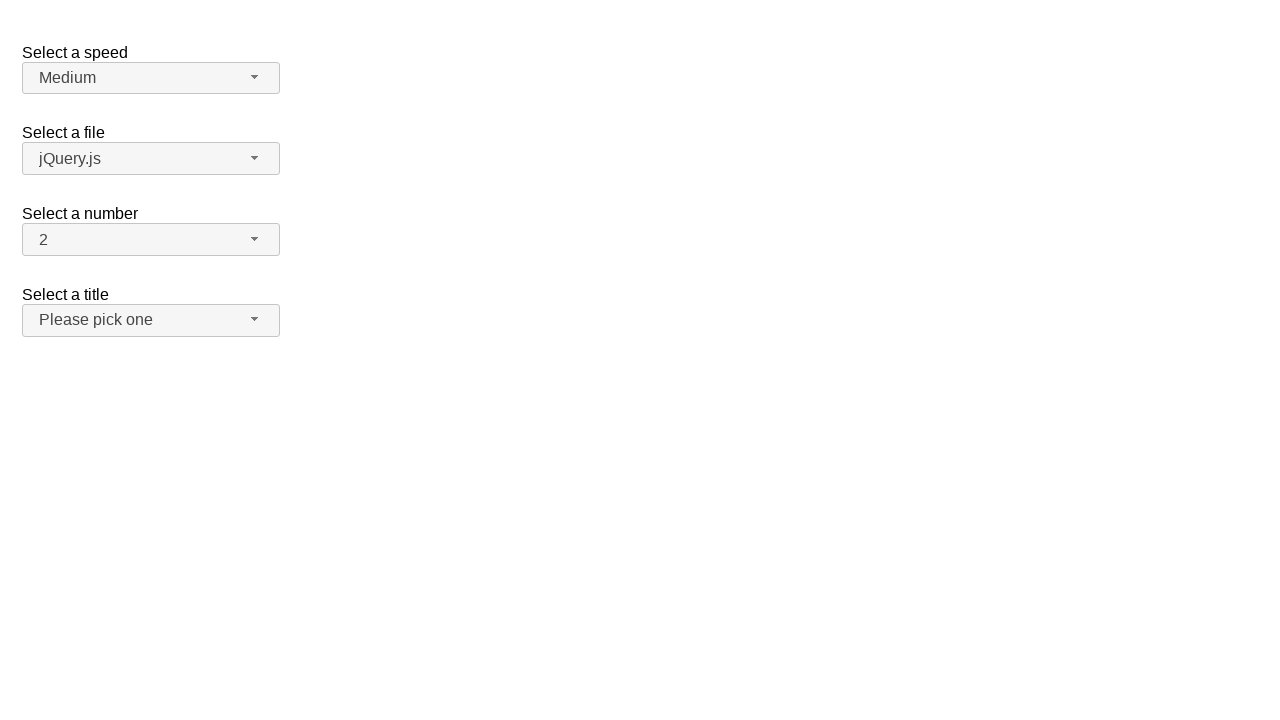

Clicked speed dropdown button at (151, 78) on span#speed-button
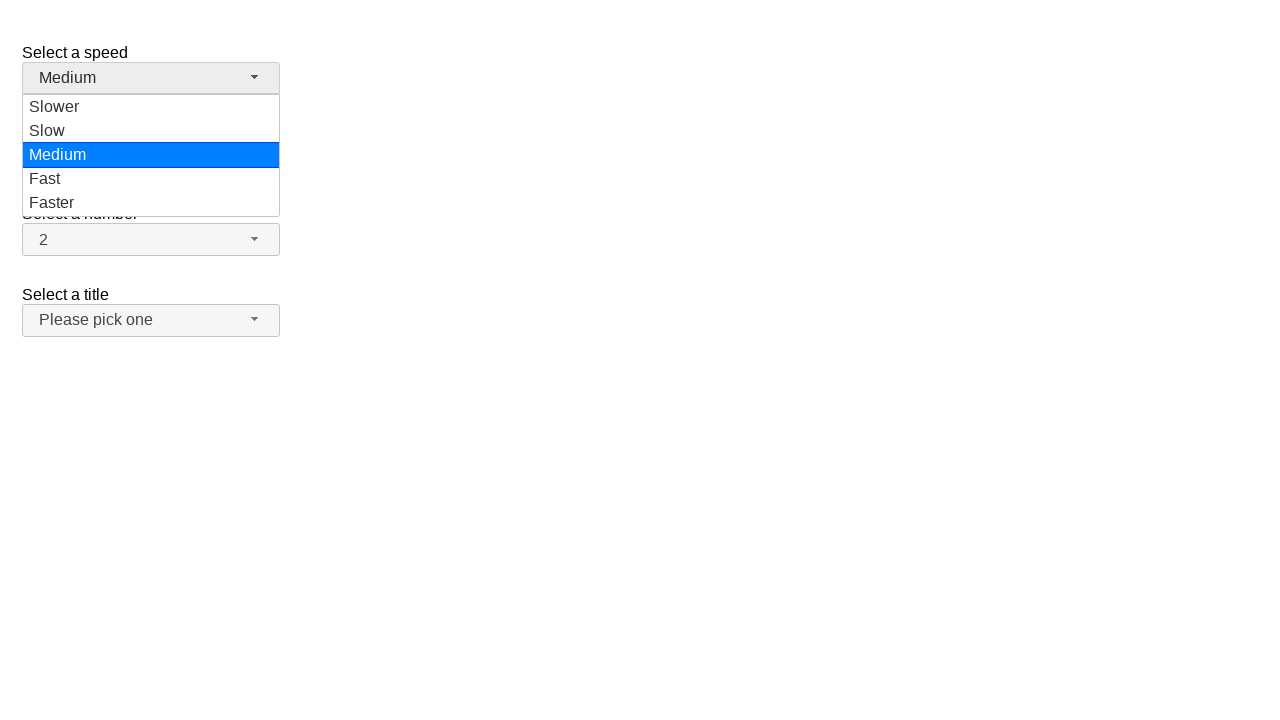

Speed dropdown menu loaded
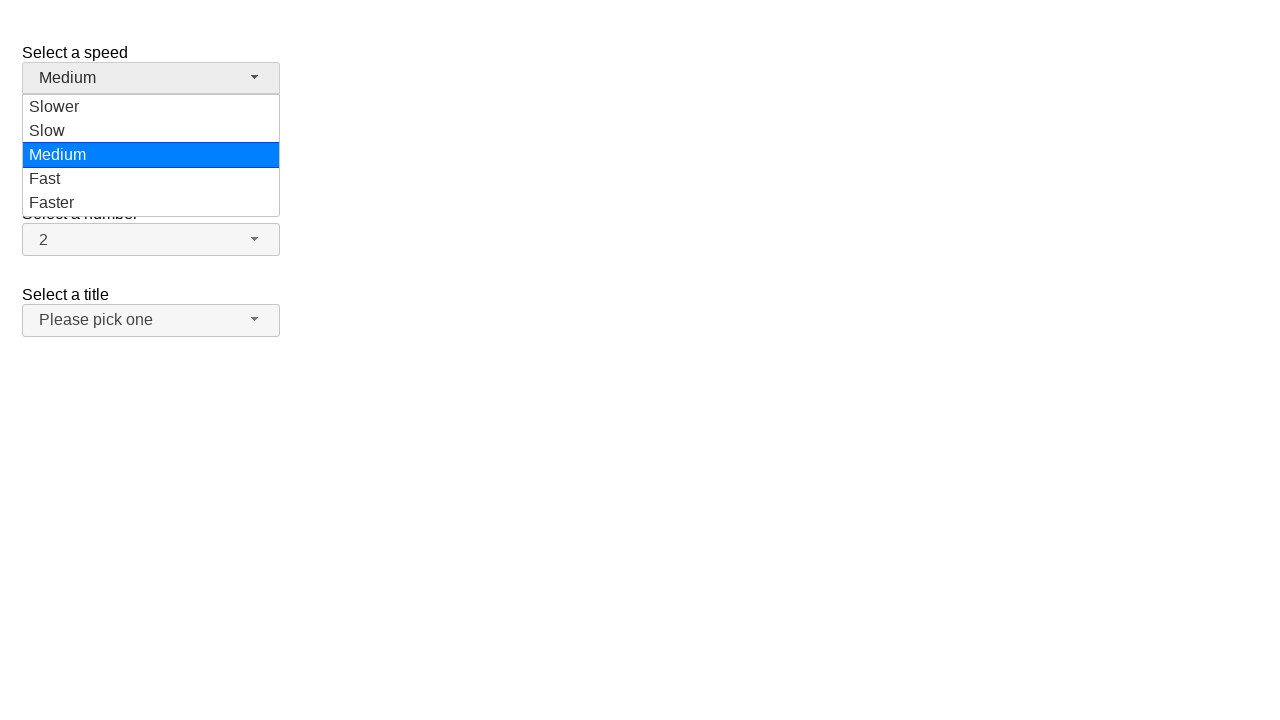

Selected 'Faster' from speed dropdown at (151, 203) on ul#speed-menu li.ui-menu-item div:has-text('Faster')
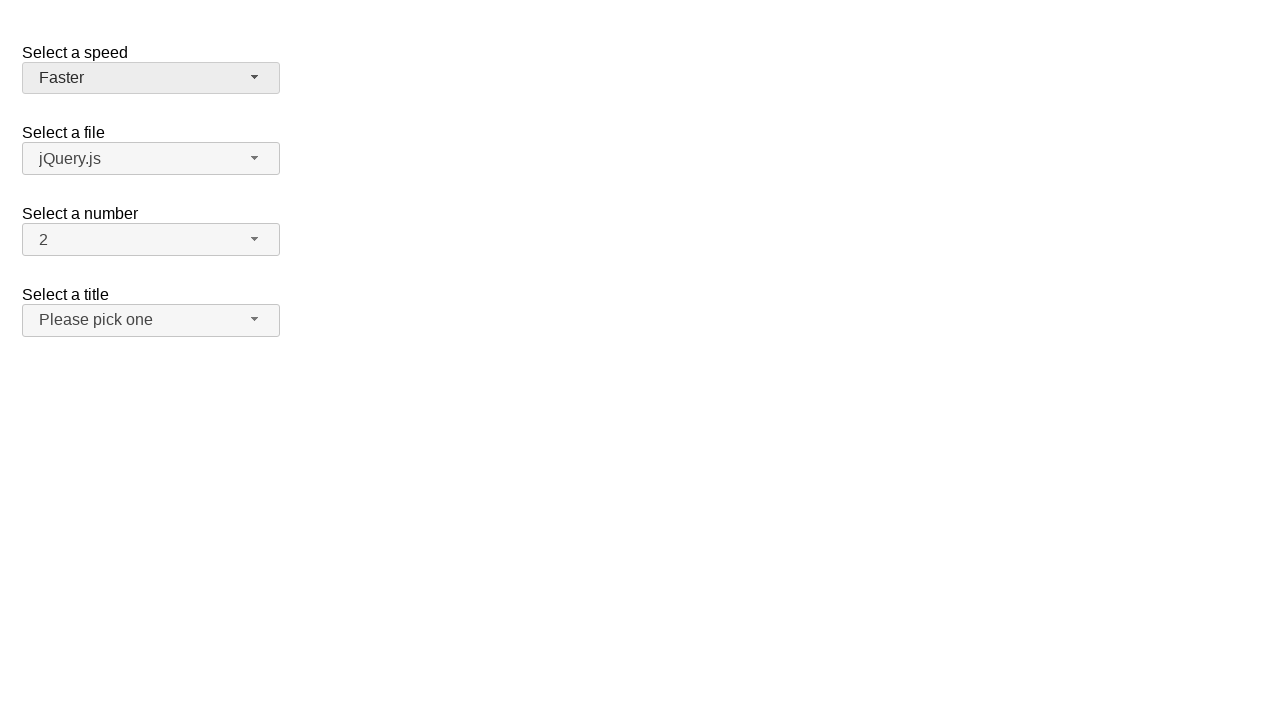

Verified 'Faster' selection is displayed in speed dropdown
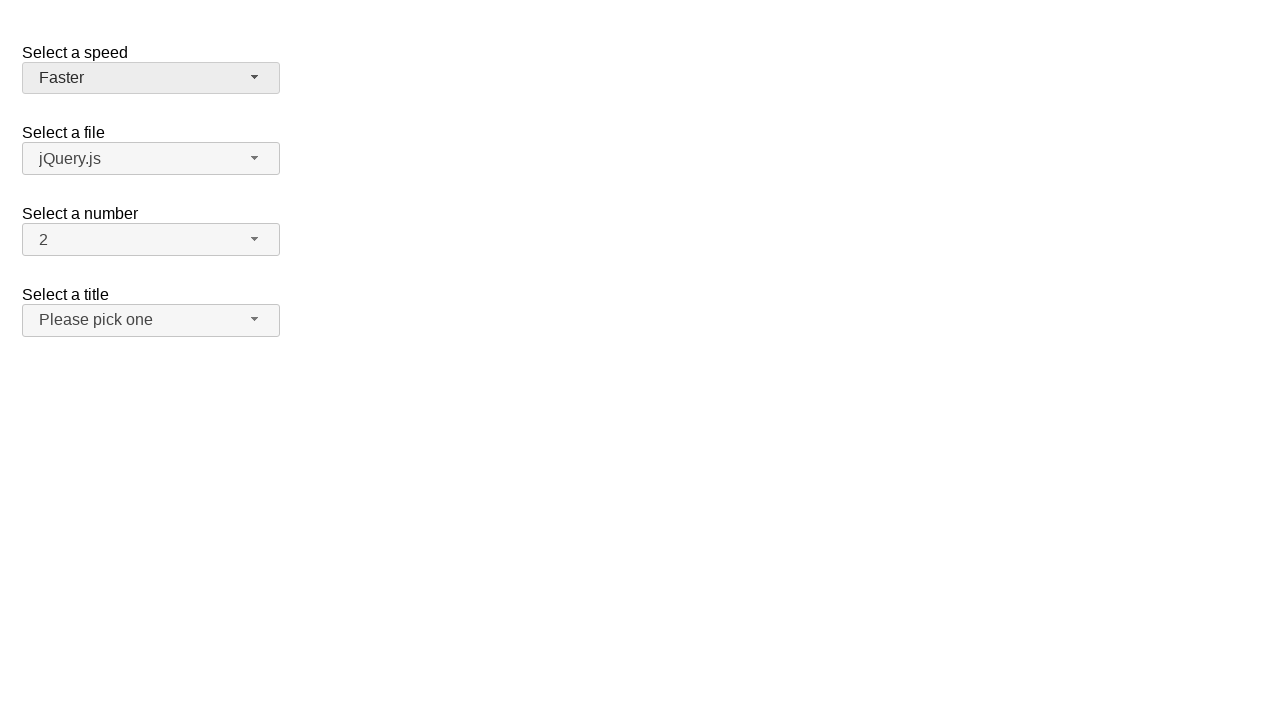

Clicked number dropdown button at (151, 240) on span#number-button
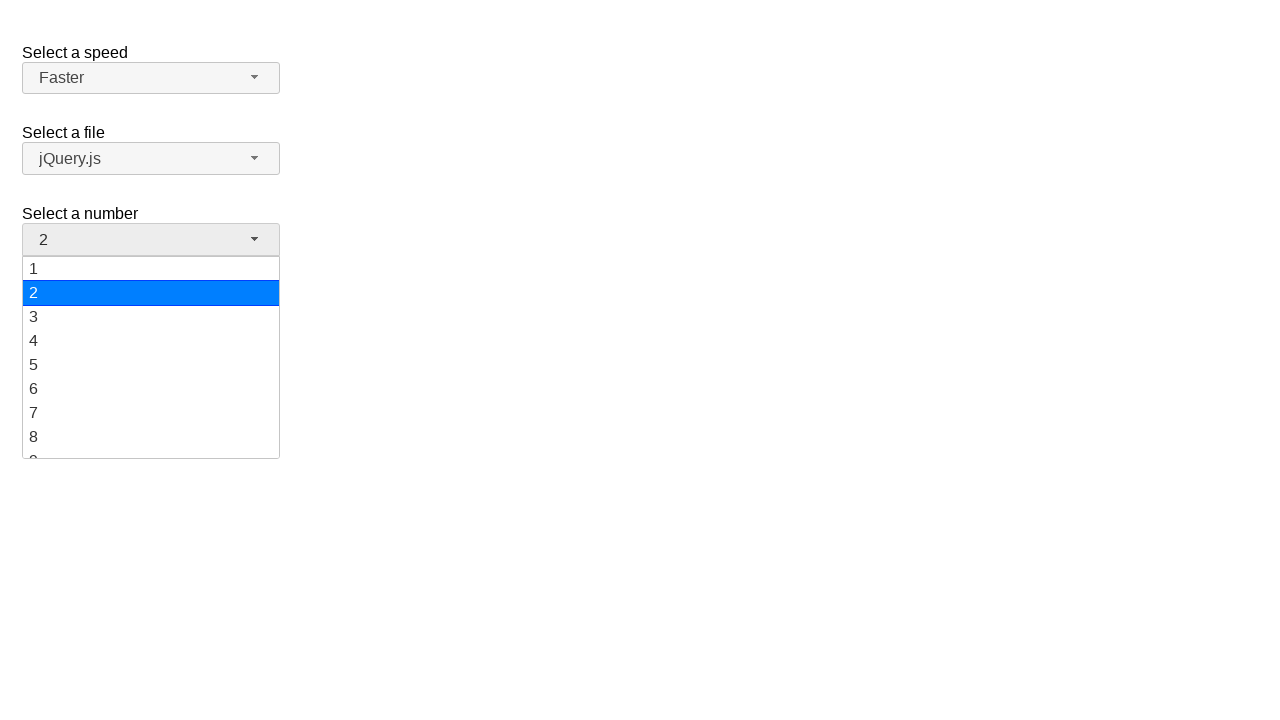

Number dropdown menu loaded
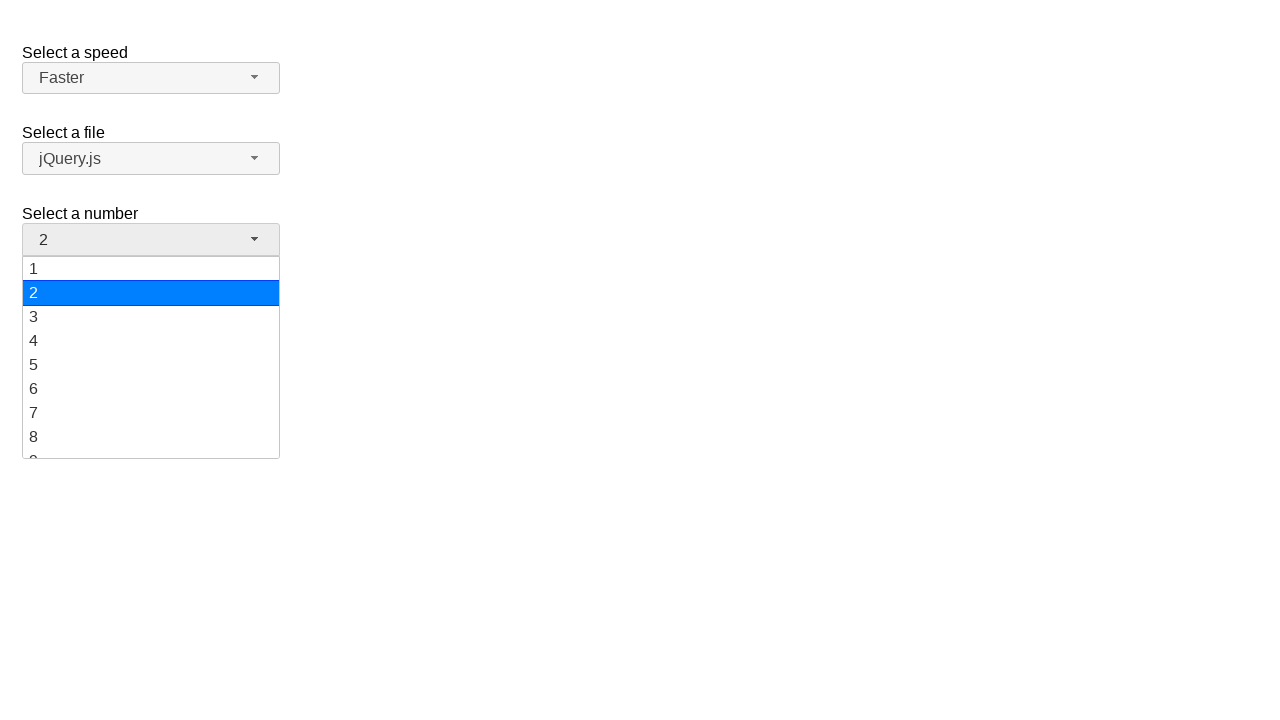

Selected '19' from number dropdown at (151, 445) on ul#number-menu li.ui-menu-item div:has-text('19')
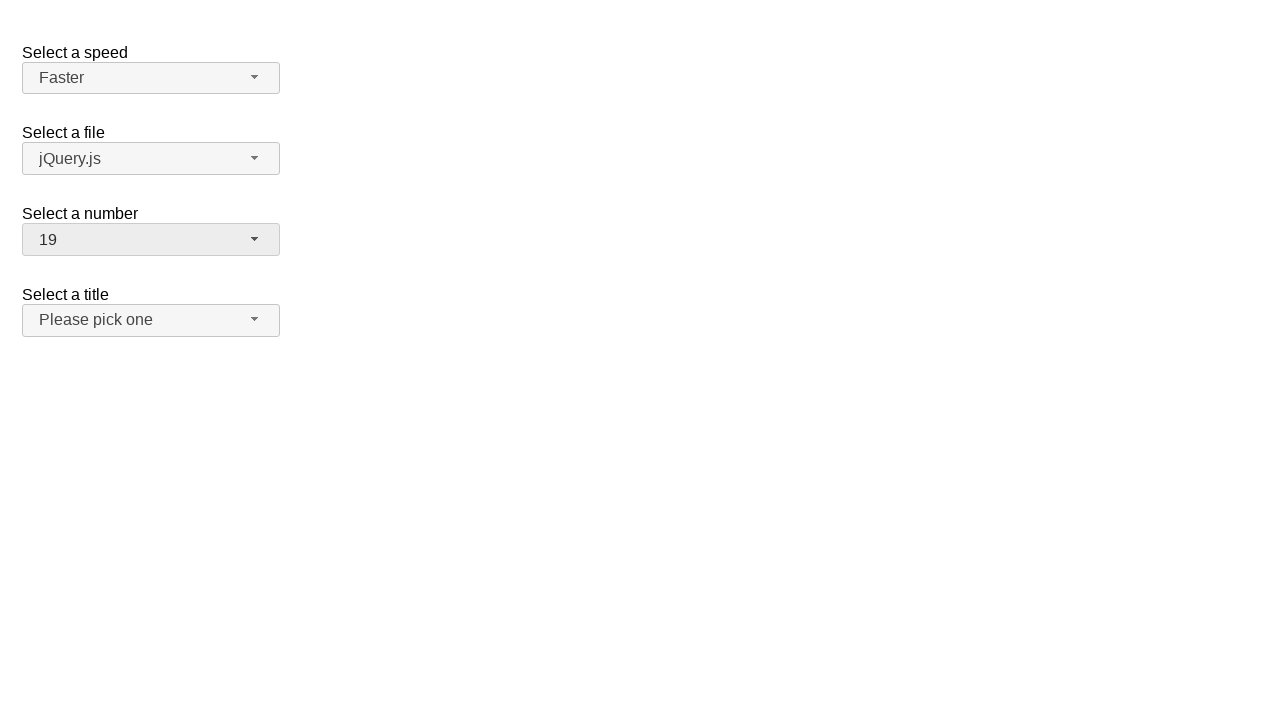

Verified '19' selection is displayed in number dropdown
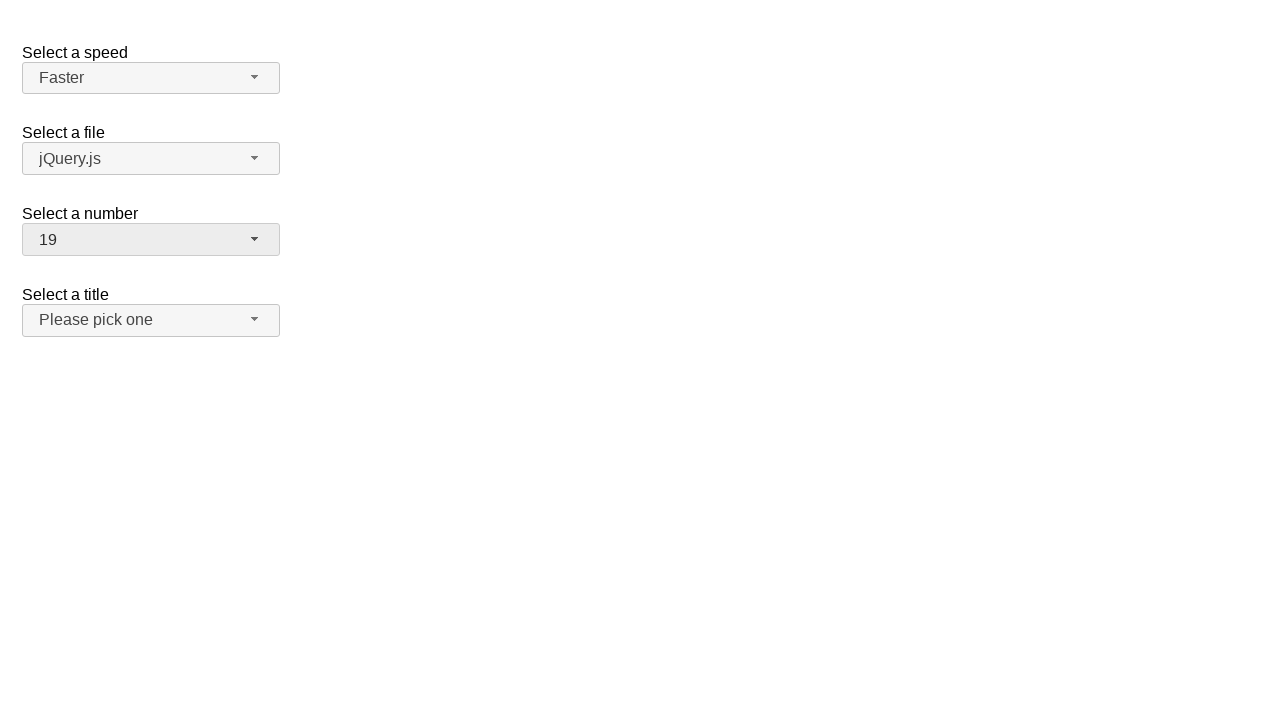

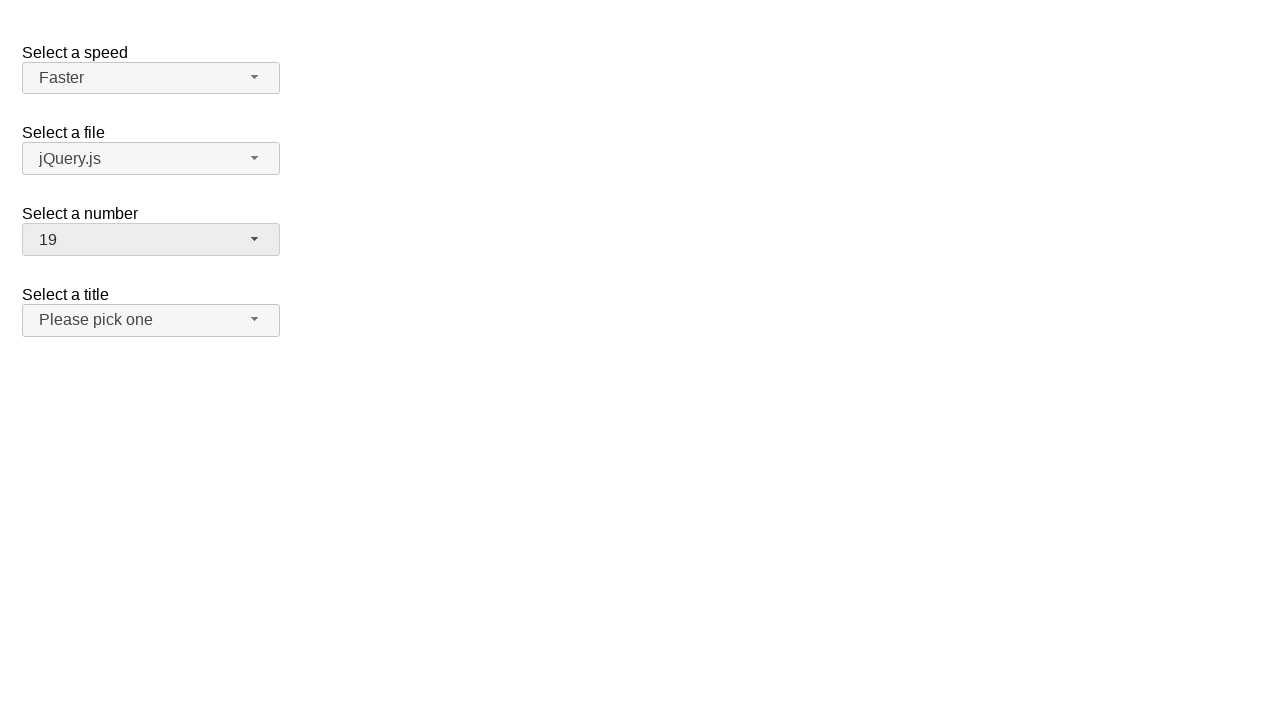